Tests hovering over the submit button on the login page

Starting URL: https://fanciful-haupia-a13a45.netlify.app/index.html

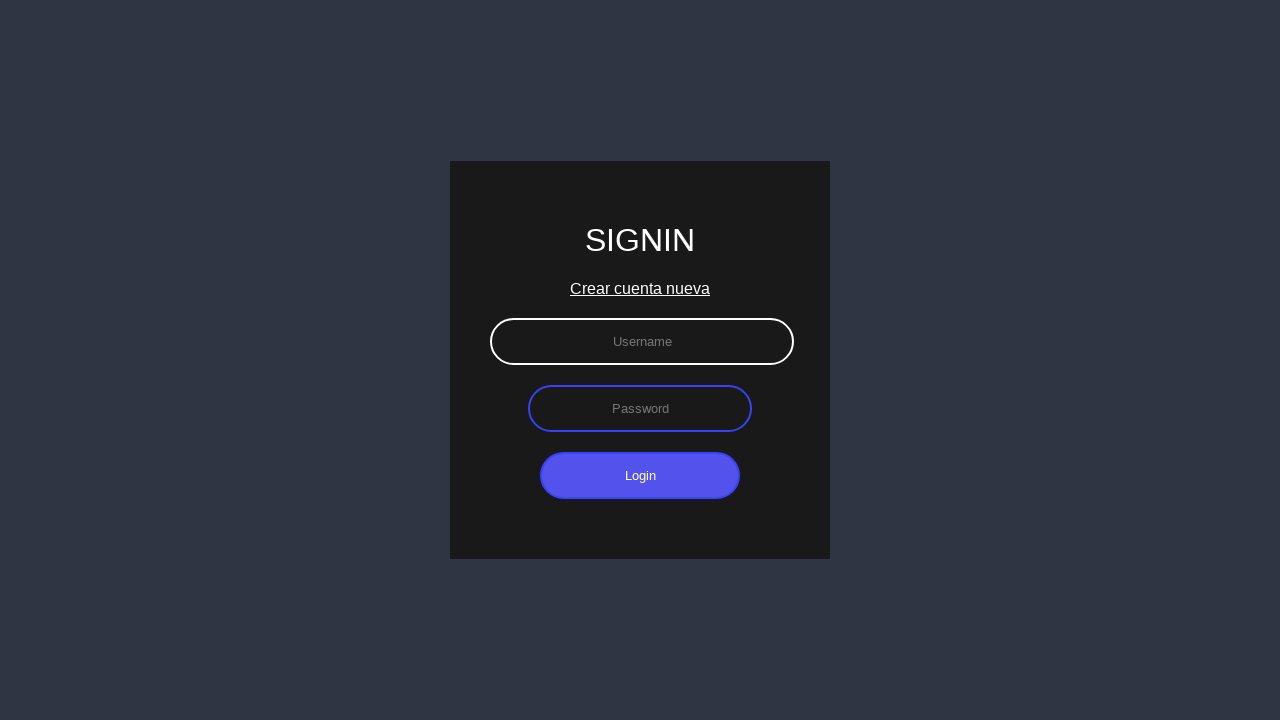

Navigated to login page
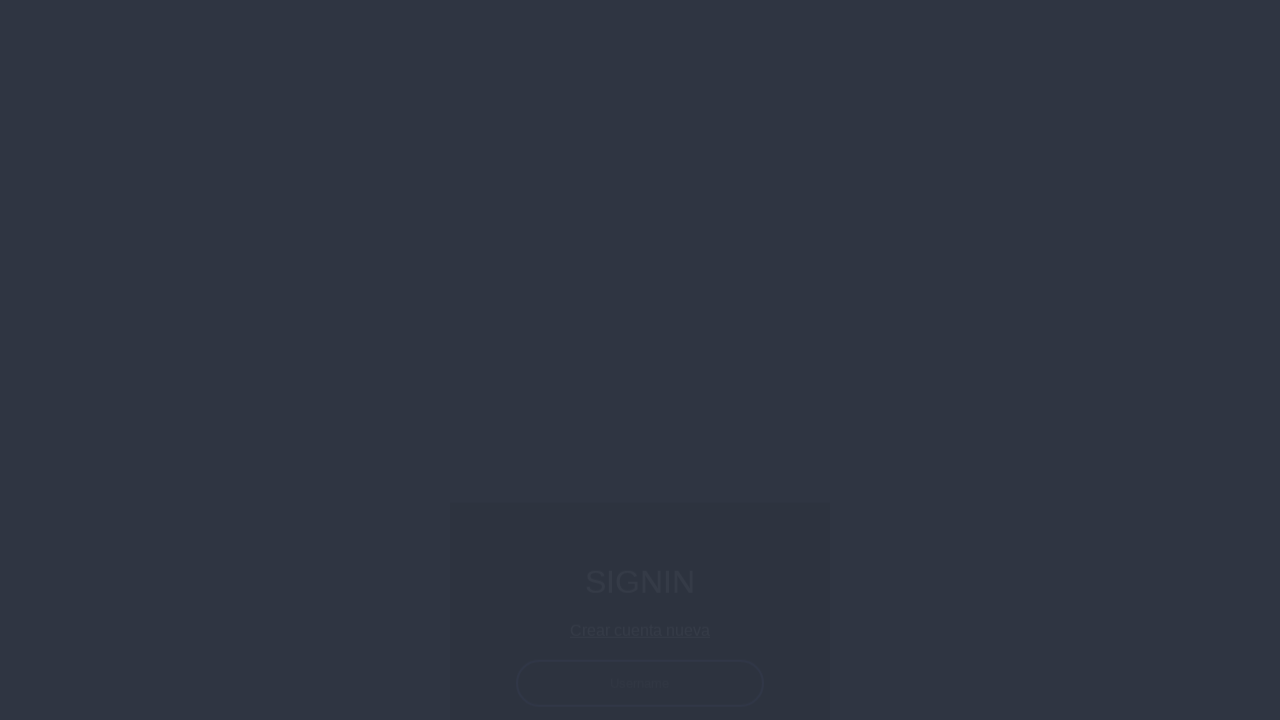

Hovered over the submit button on the login page at (640, 476) on #submit
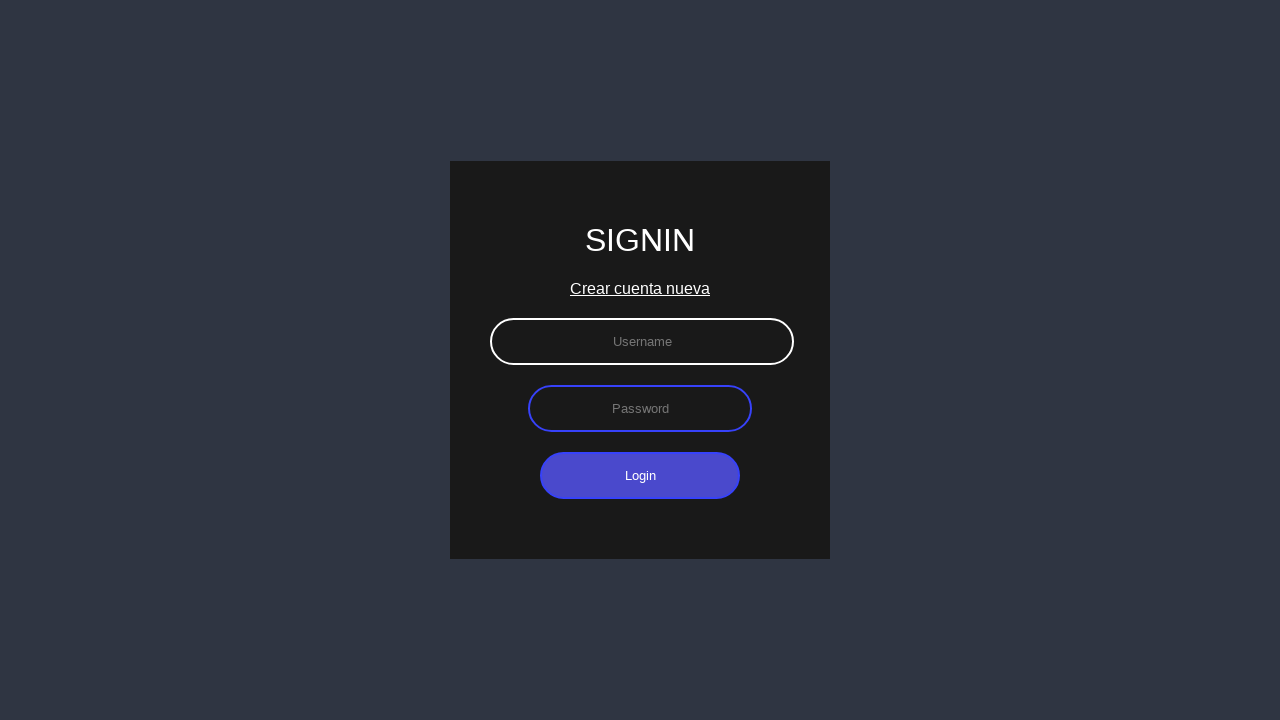

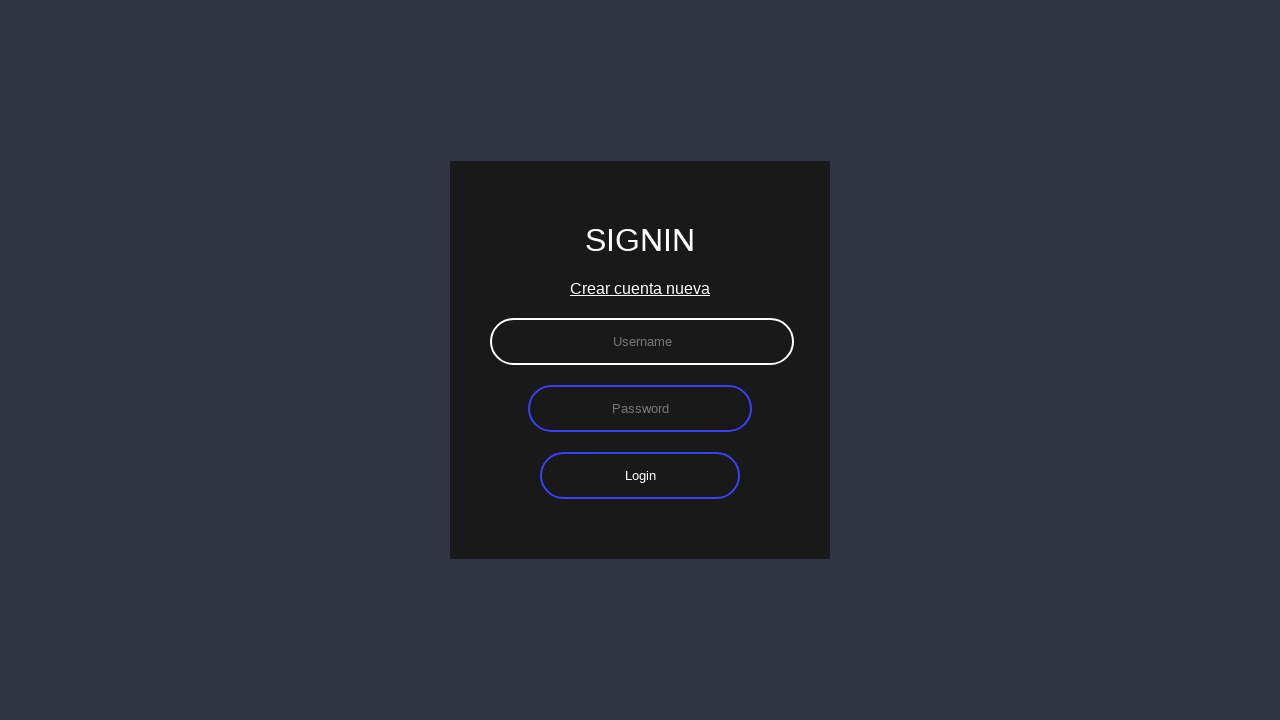